Tests the manual pages on git-scm.com by verifying page content, testing dropdown menus for versions/topics/languages, and navigating between languages and linked pages.

Starting URL: https://git-scm.com/docs/git-config

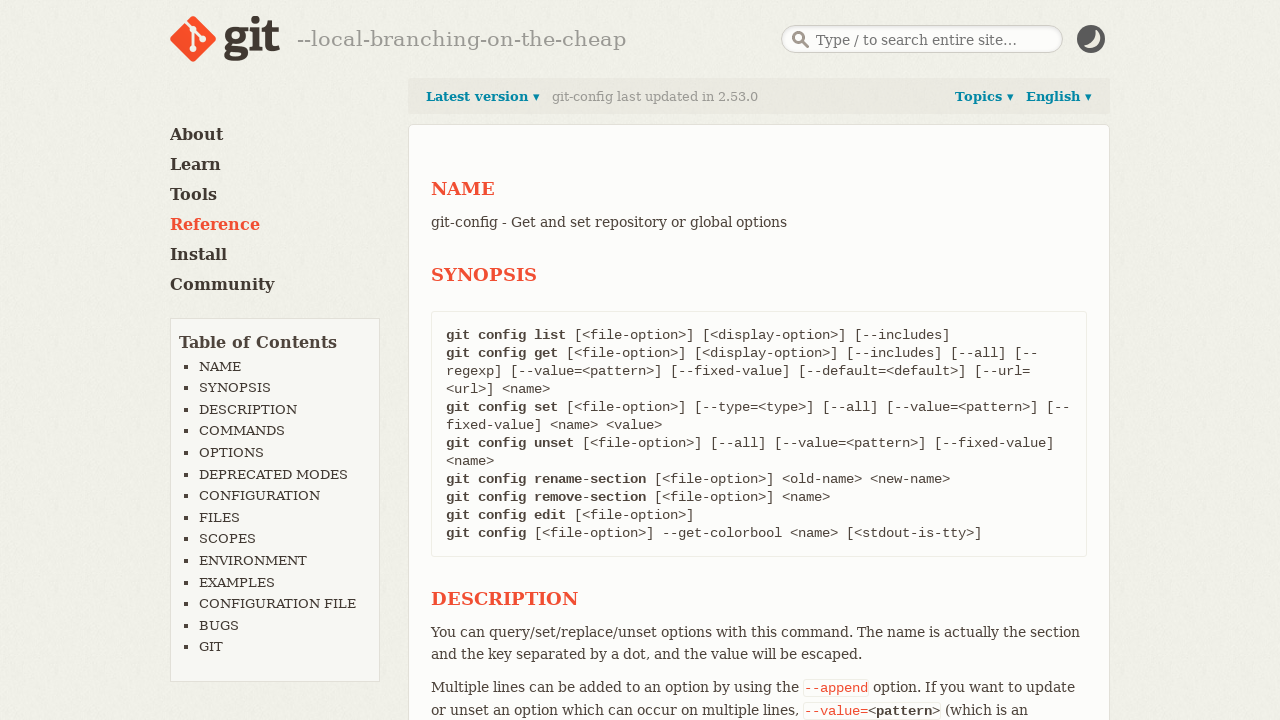

Waited for page content to load (h2 selector visible)
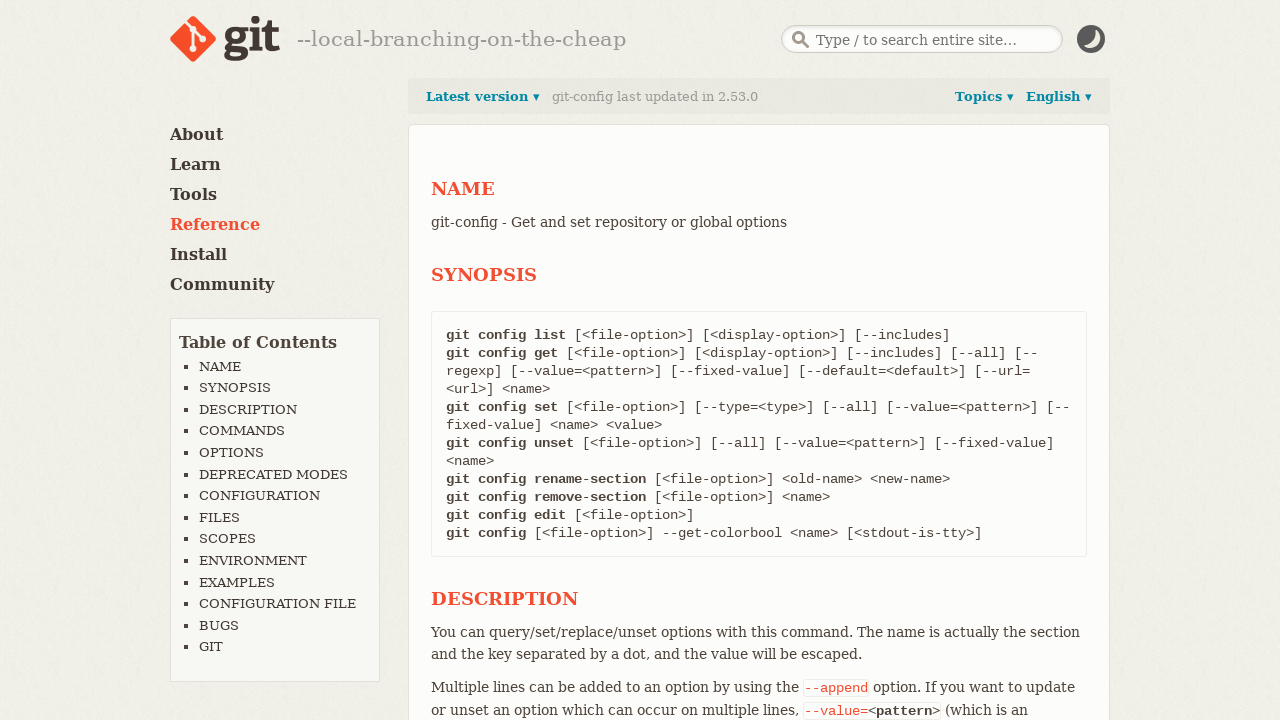

Clicked on 'Latest version' dropdown link at (483, 97) on internal:role=link[name="Latest version"i]
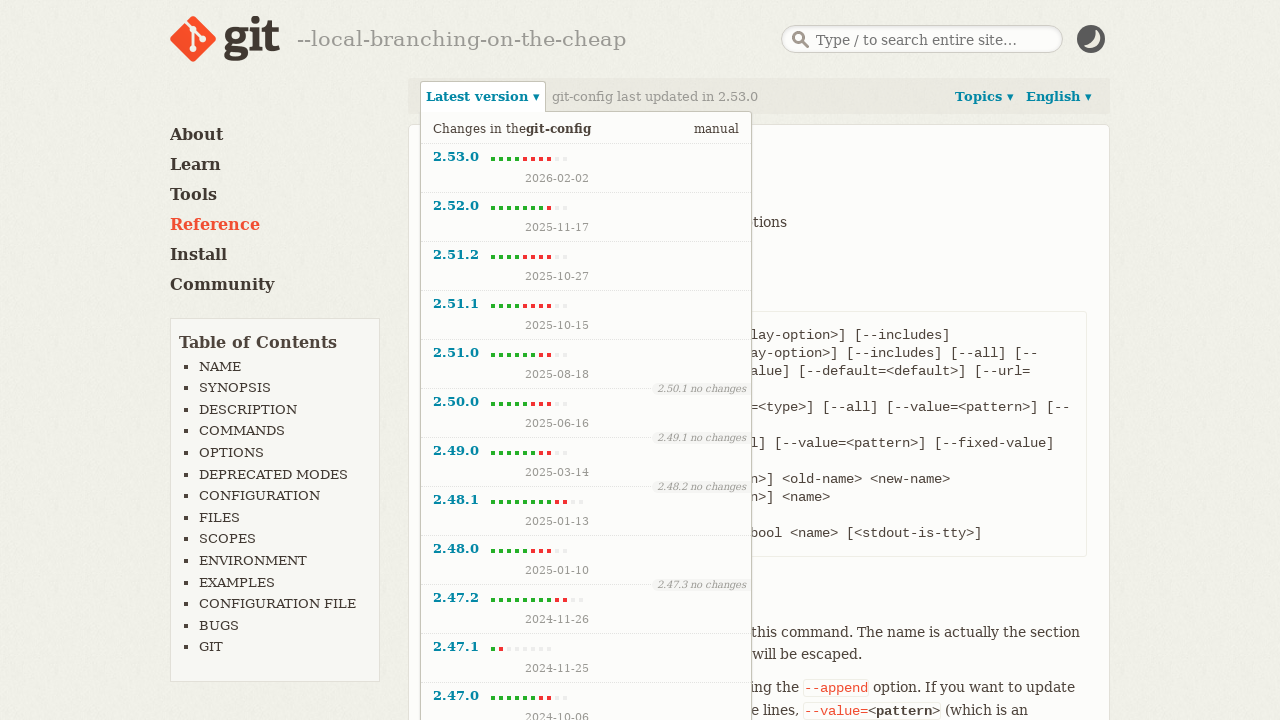

Previous versions dropdown became visible
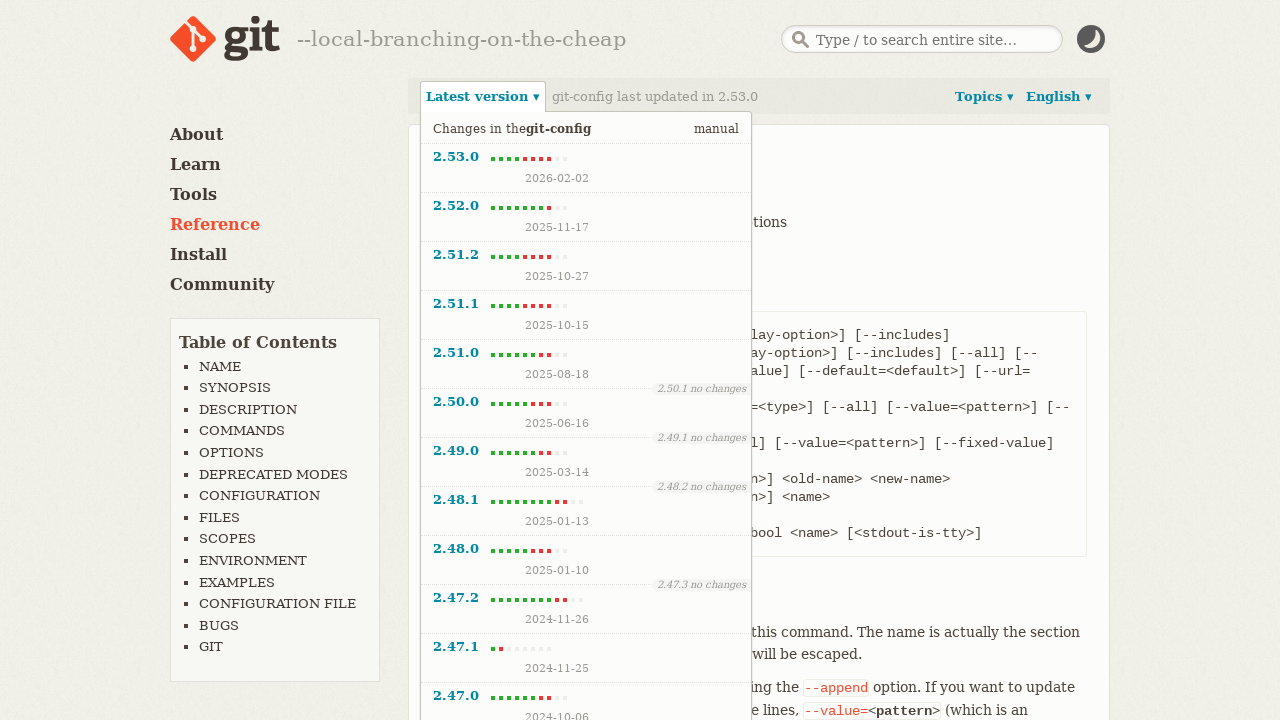

Clicked on 'Topics' dropdown link at (984, 97) on internal:role=link[name="Topics"i]
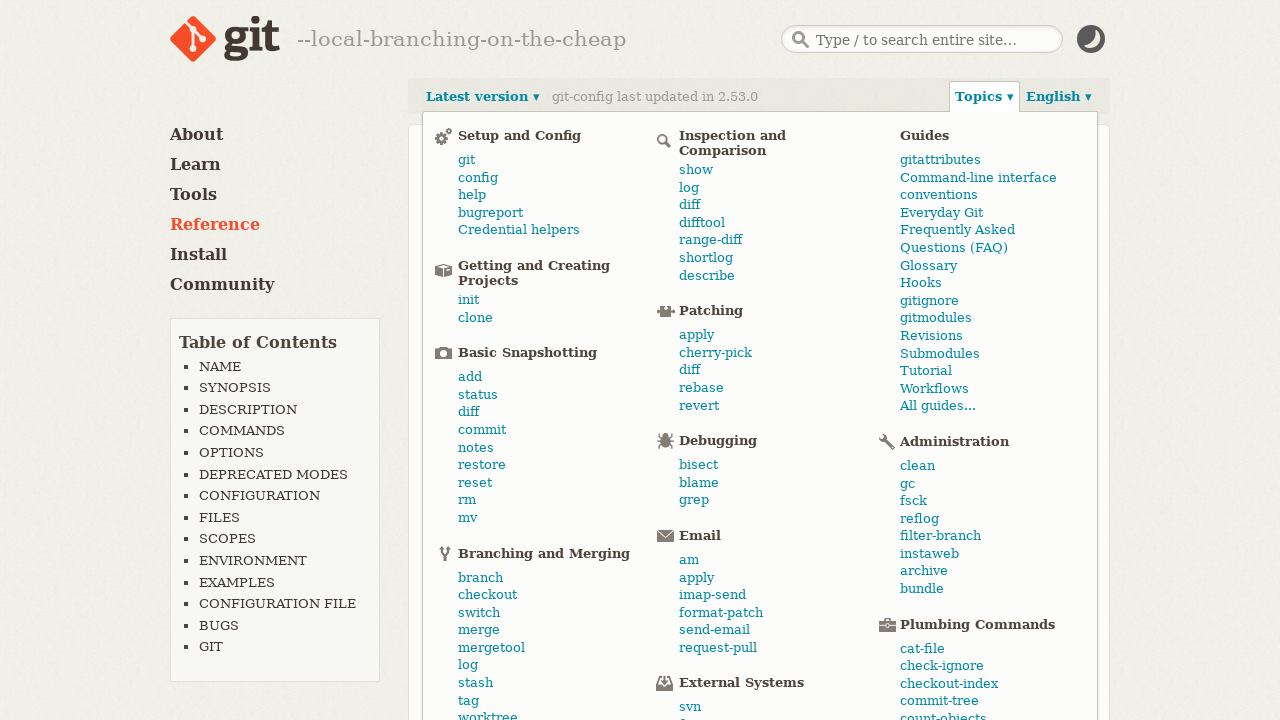

Topics dropdown became visible
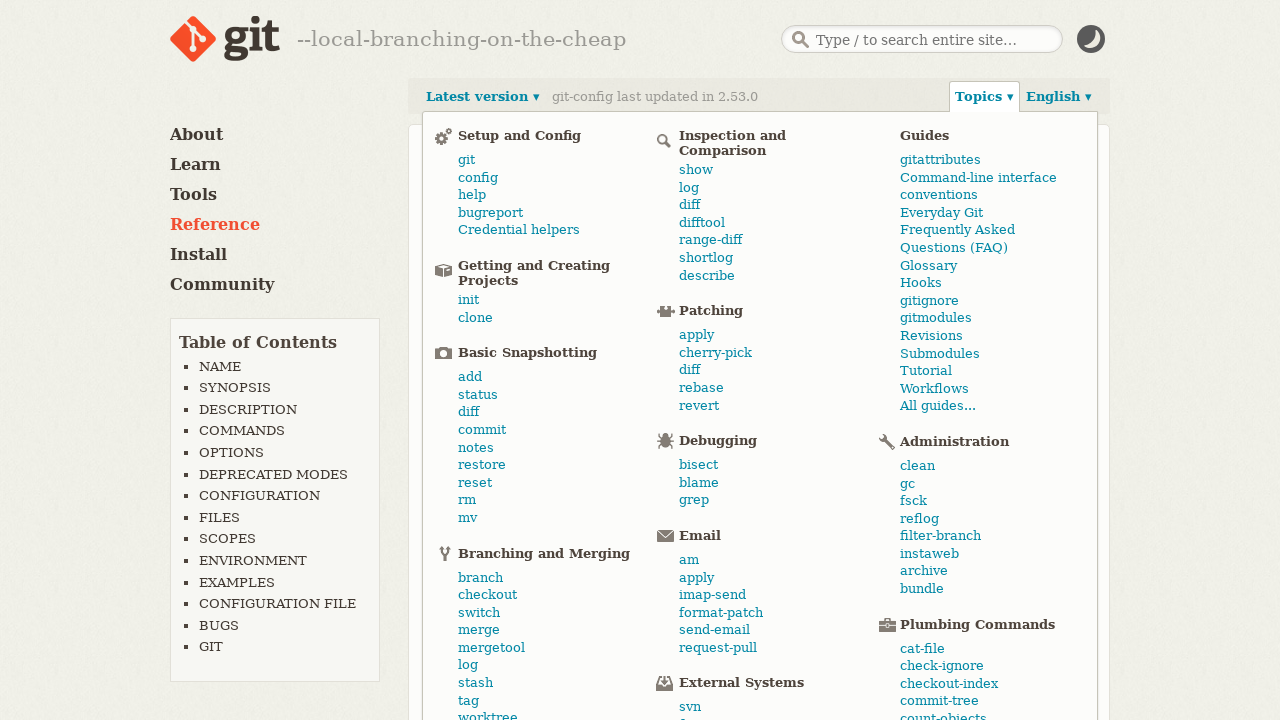

Clicked on 'English' language dropdown link at (1059, 97) on internal:role=link[name="English"i]
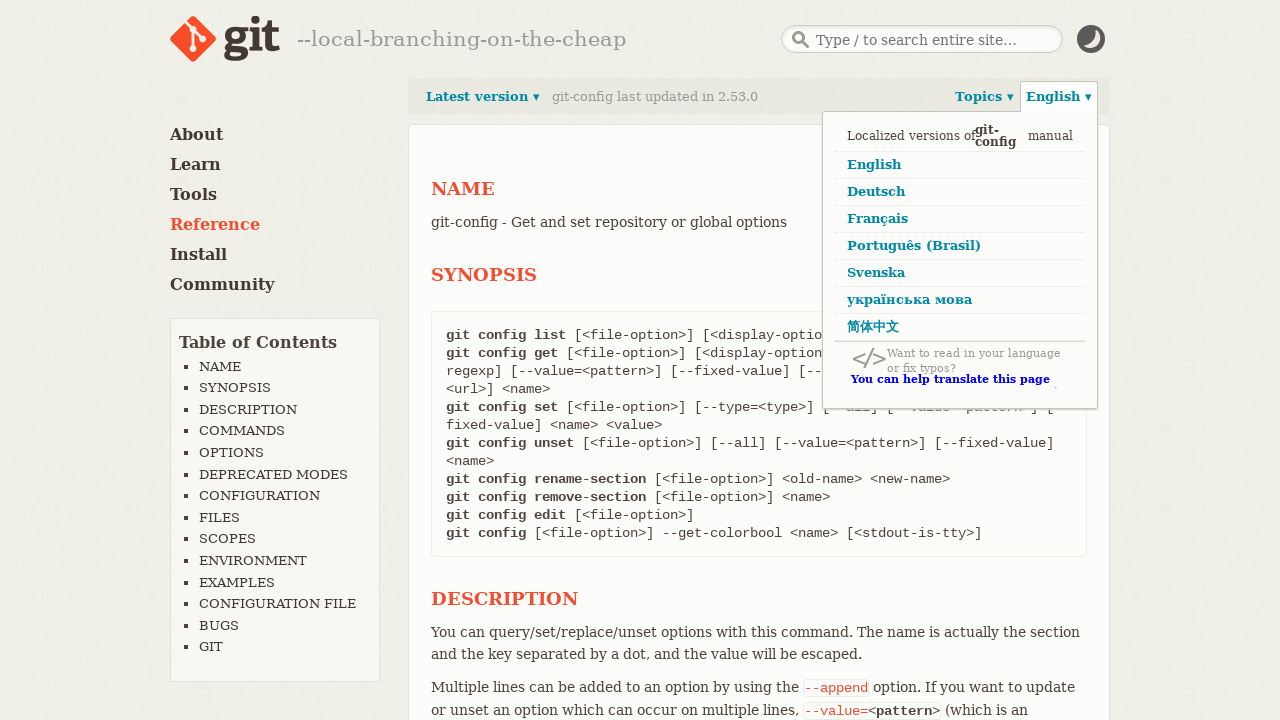

Language versions dropdown became visible
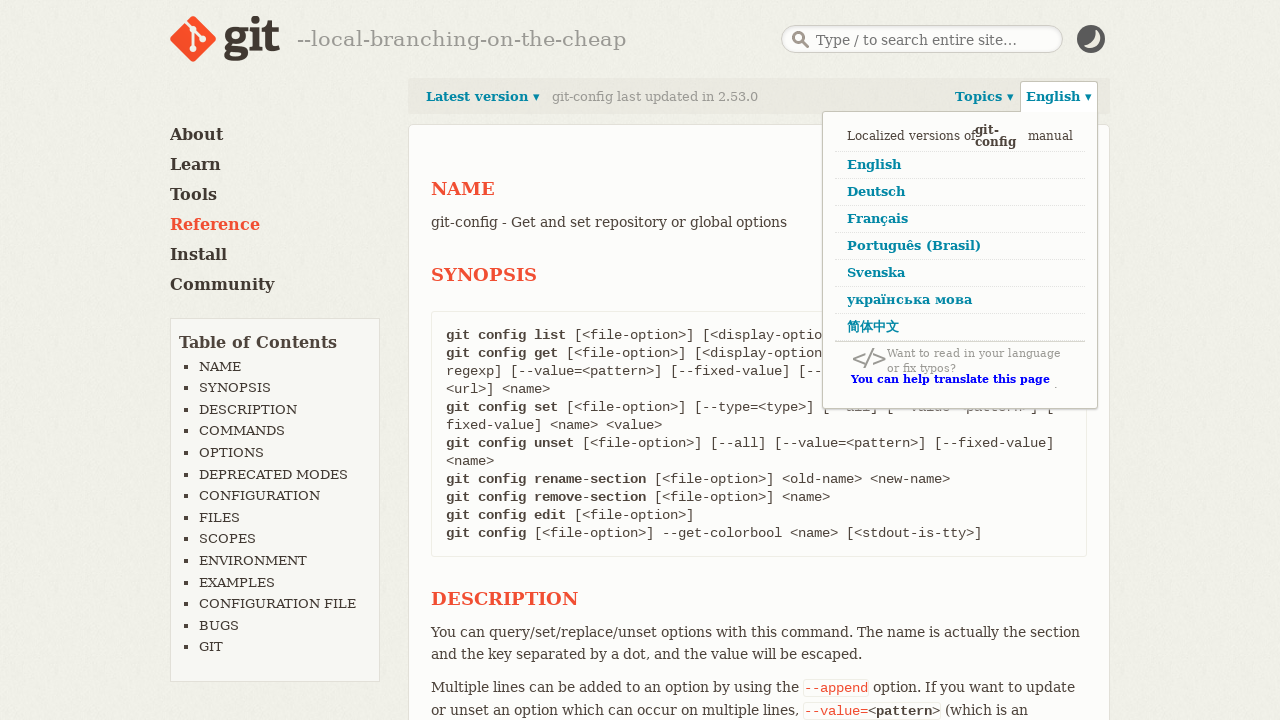

Clicked on 'Français' language option at (960, 220) on internal:role=link[name="Français"i]
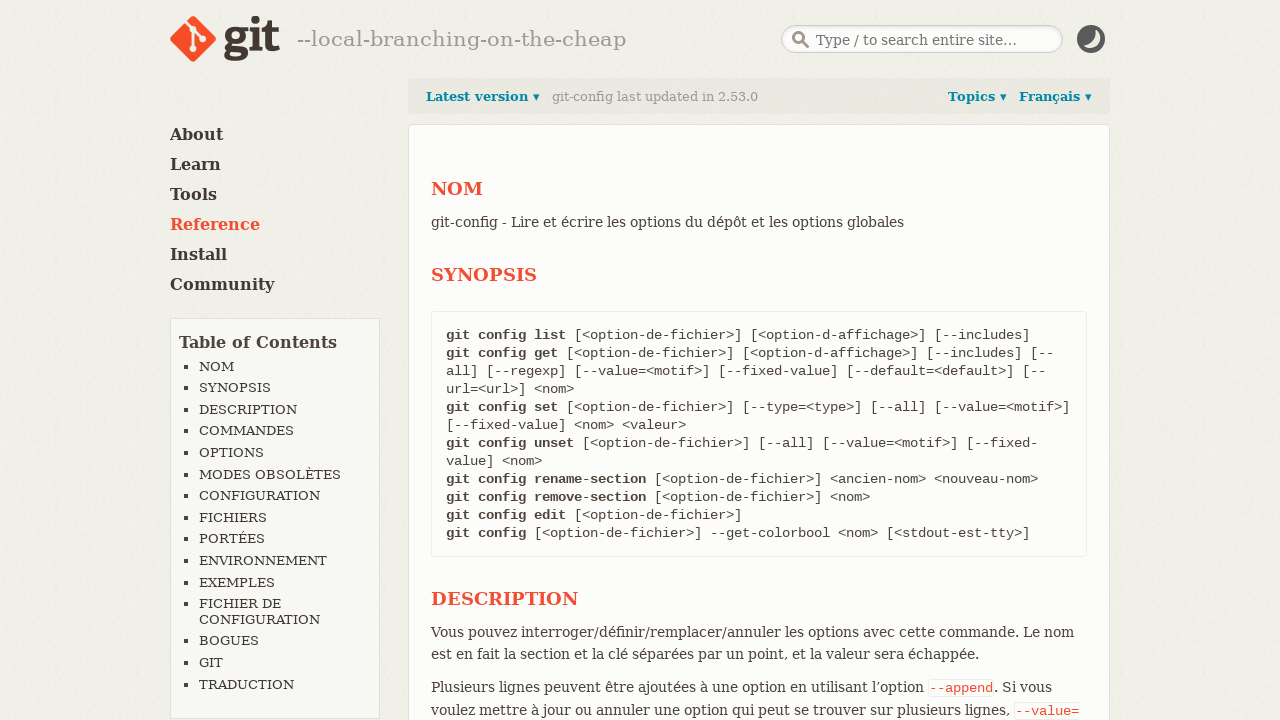

Located gitrevisions[7] link
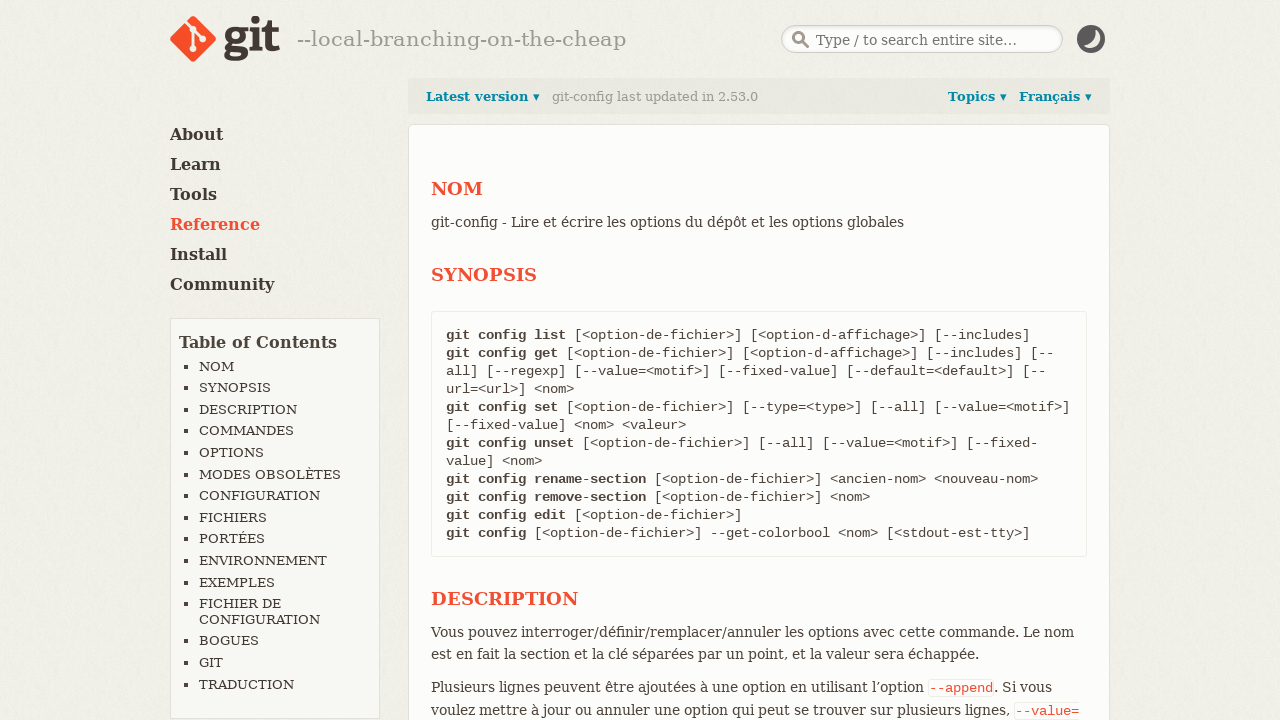

gitrevisions[7] link became visible
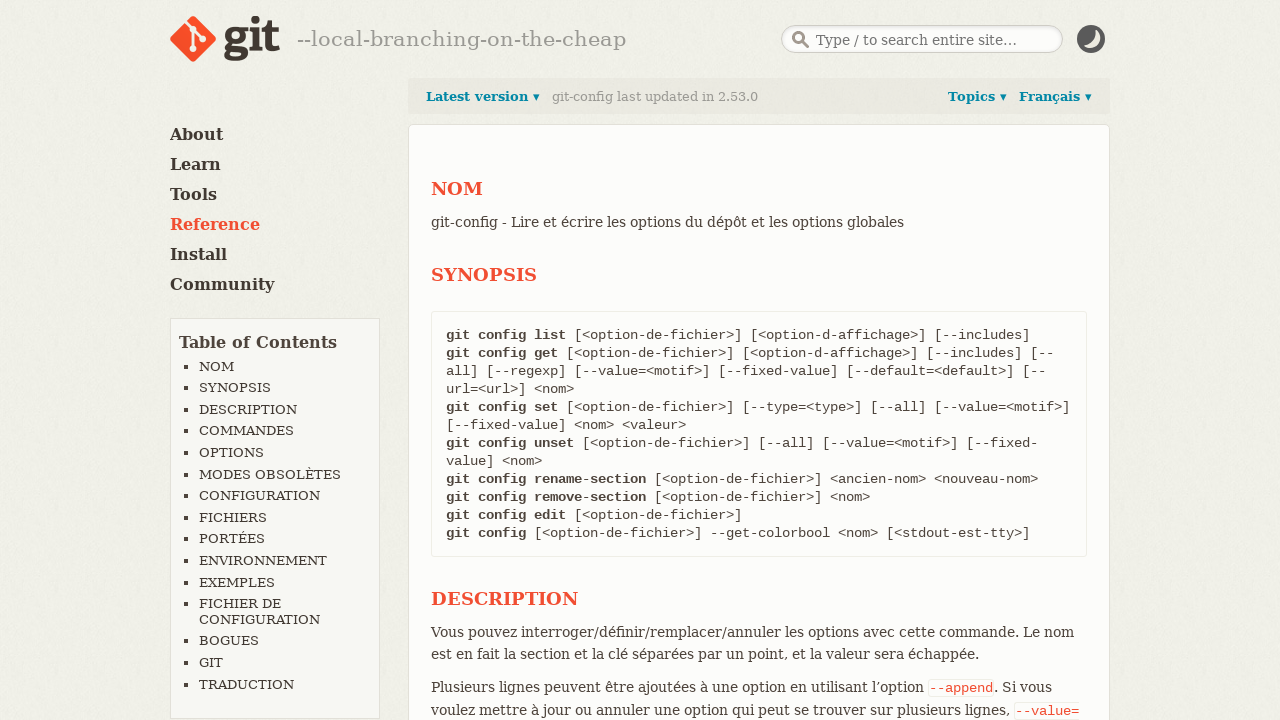

Clicked on gitrevisions[7] link at (937, 360) on internal:role=link[name="gitrevisions[7]"i]
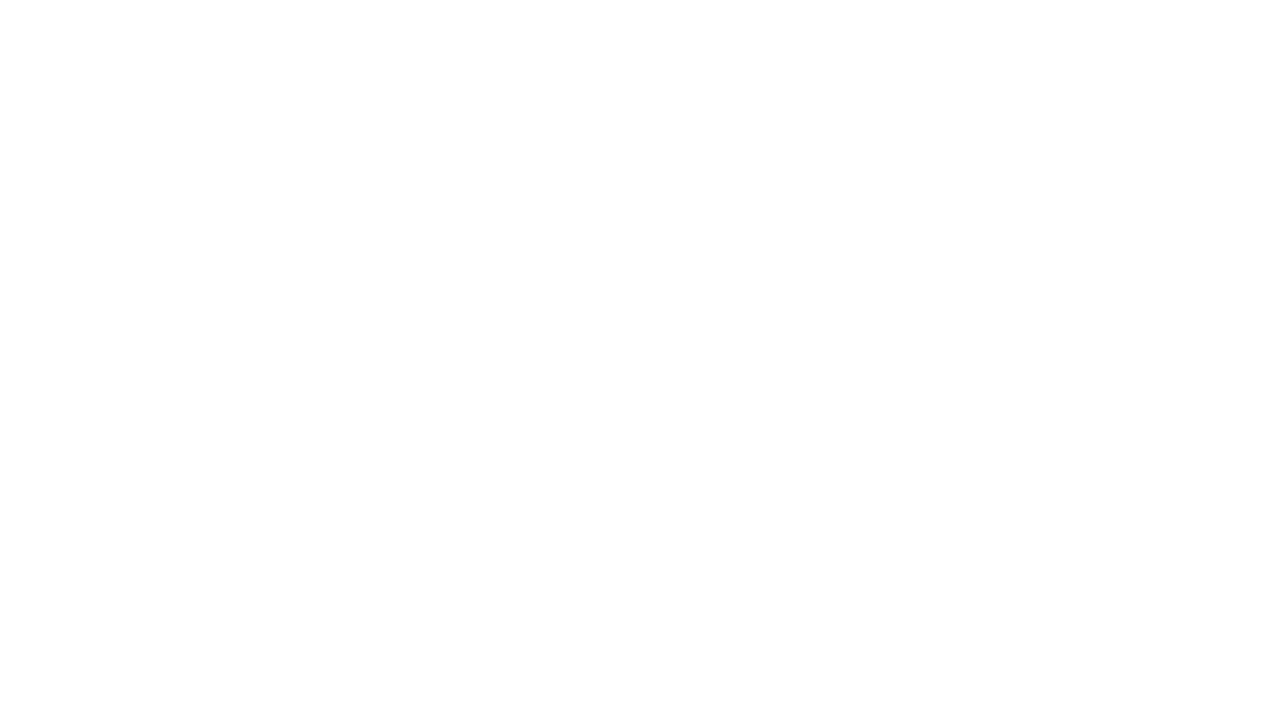

Navigated to French git-remote documentation page
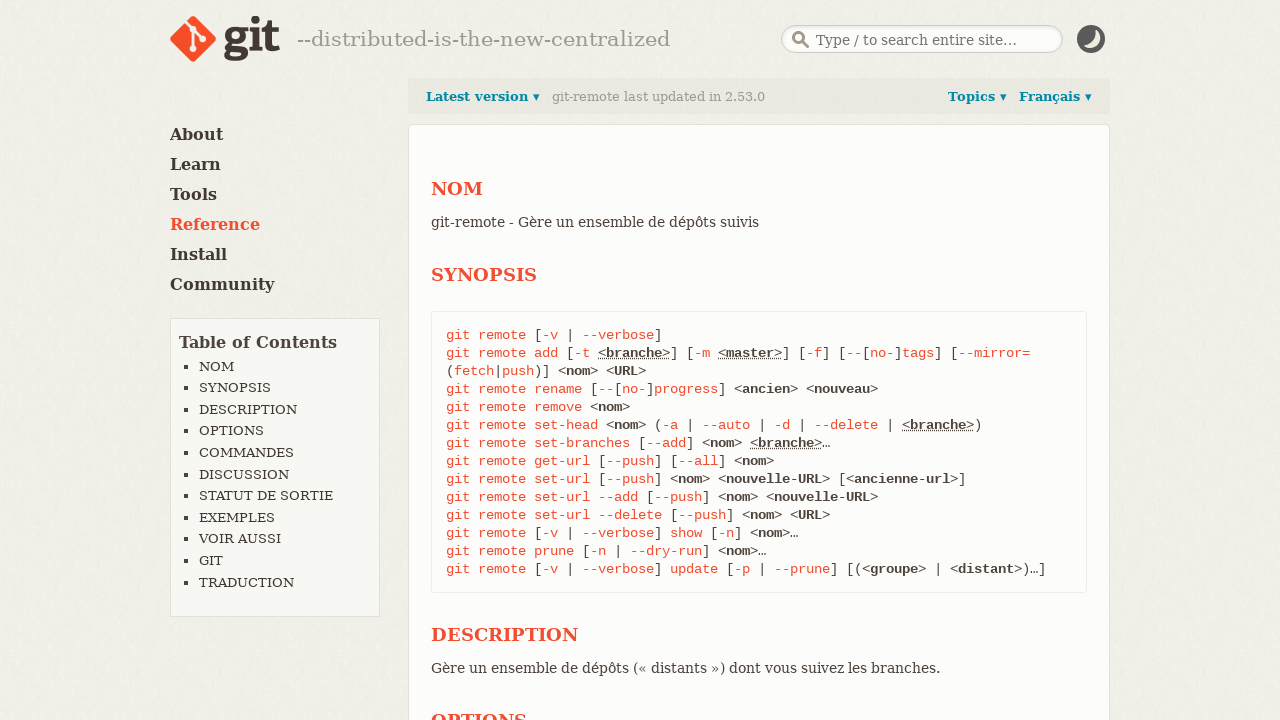

Waited for SYNOPSIS section to load on French git-remote page
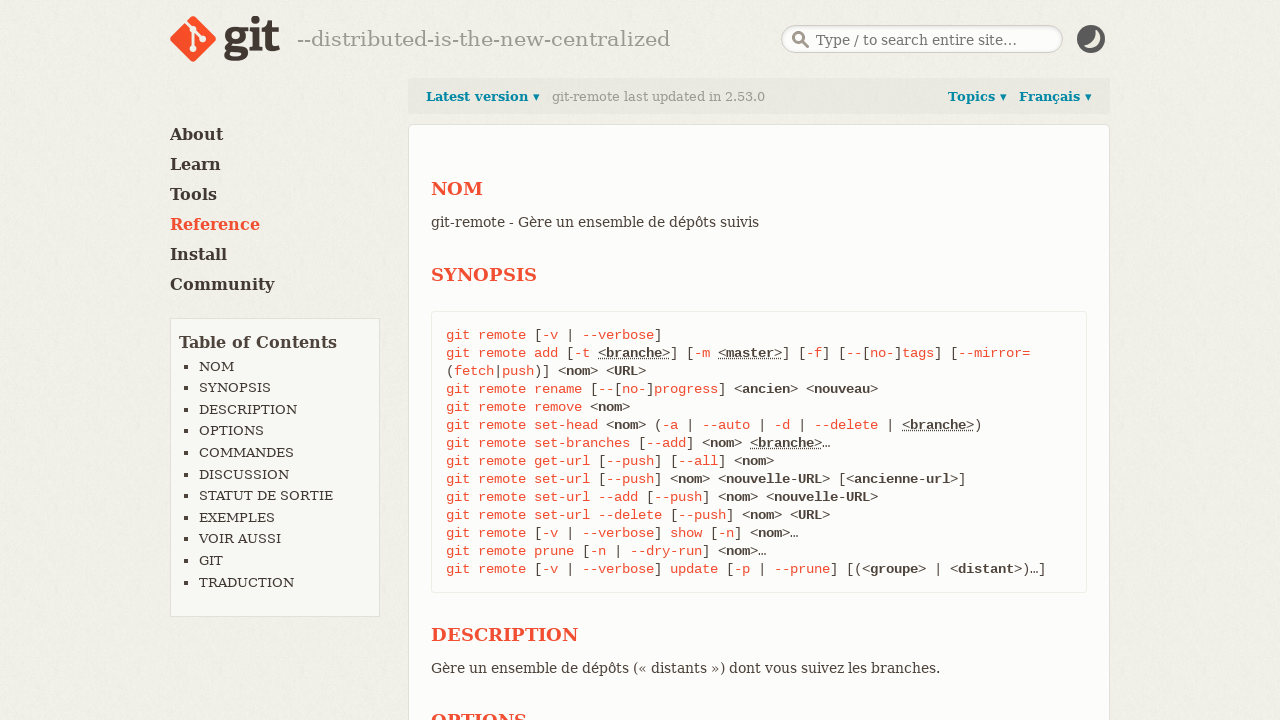

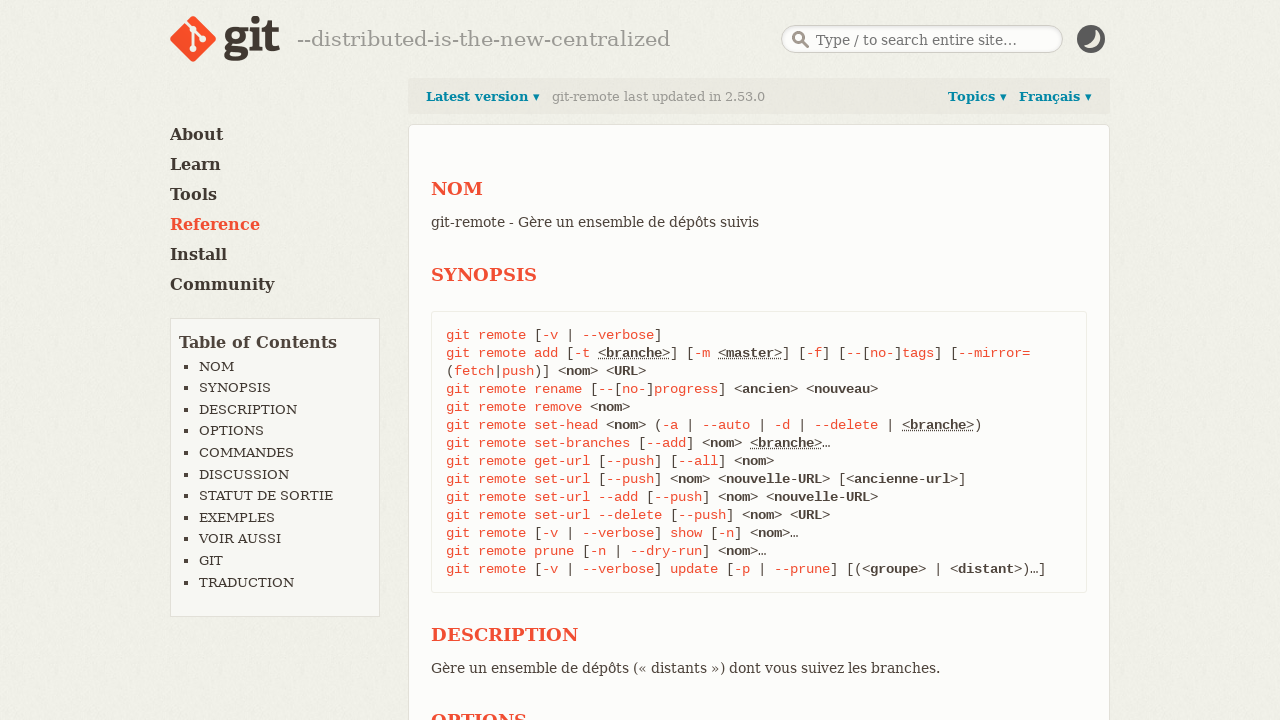